Tests filling a form field using class name locator

Starting URL: https://formy-project.herokuapp.com/autocomplete

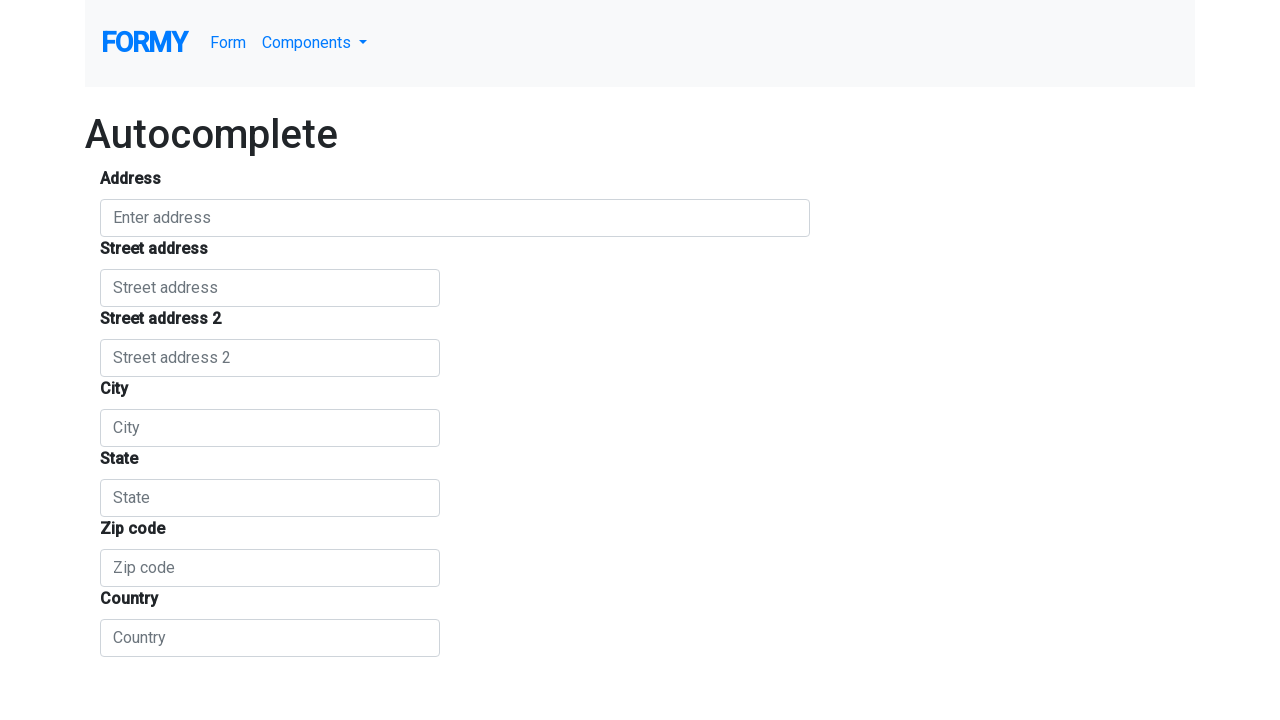

Filled the fourth form-control field with 'Test Address Input' on .form-control >> nth=3
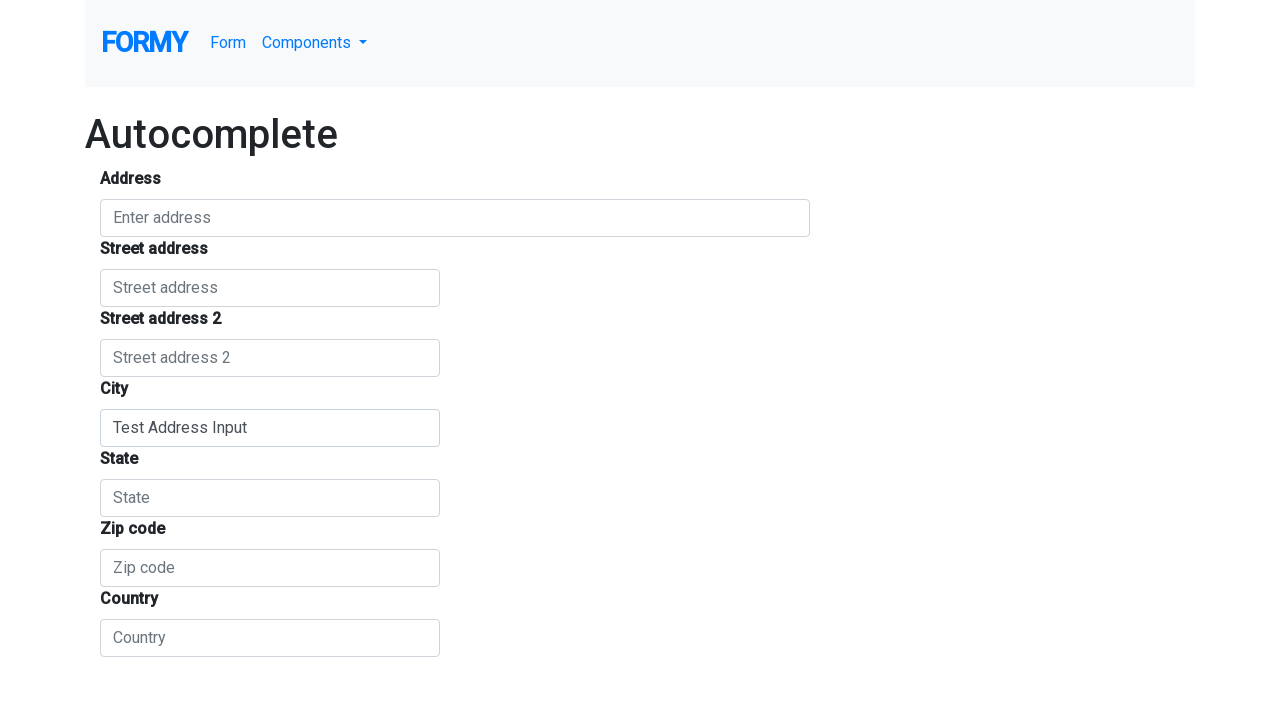

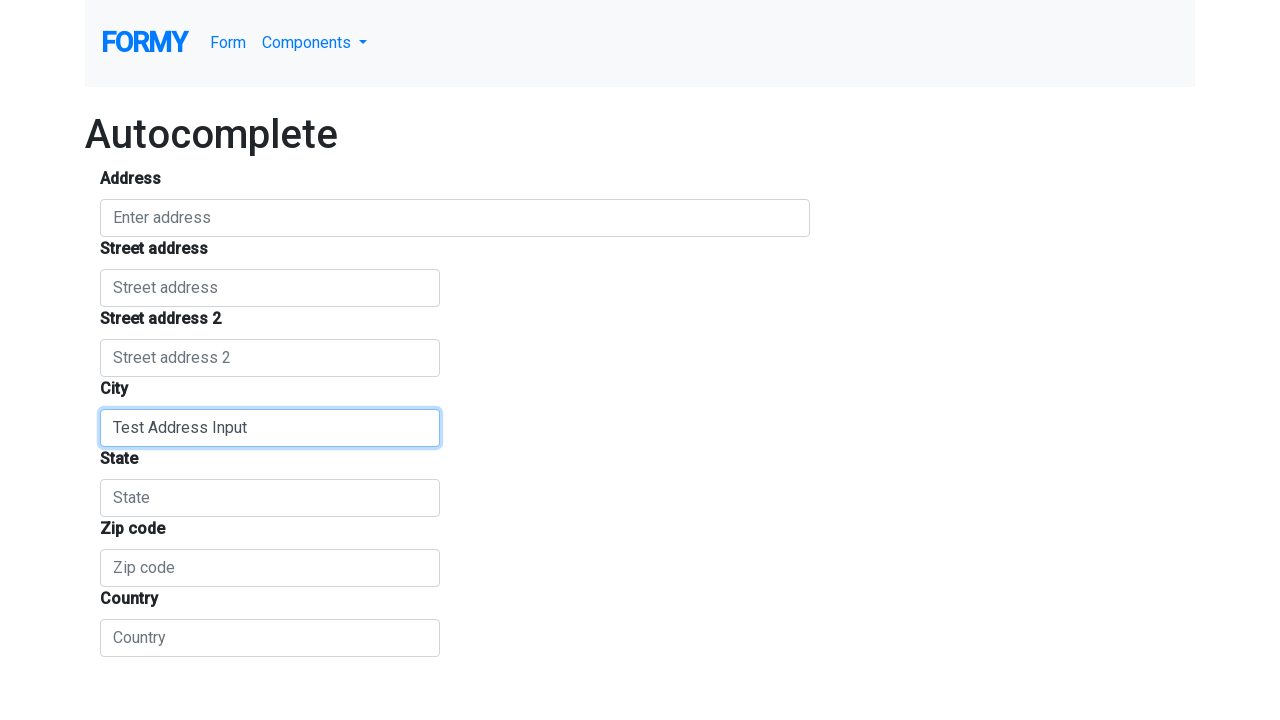